Tests drag and drop functionality within an iframe by dragging an element to a droppable area on the jQuery UI demo page

Starting URL: https://jqueryui.com/droppable/

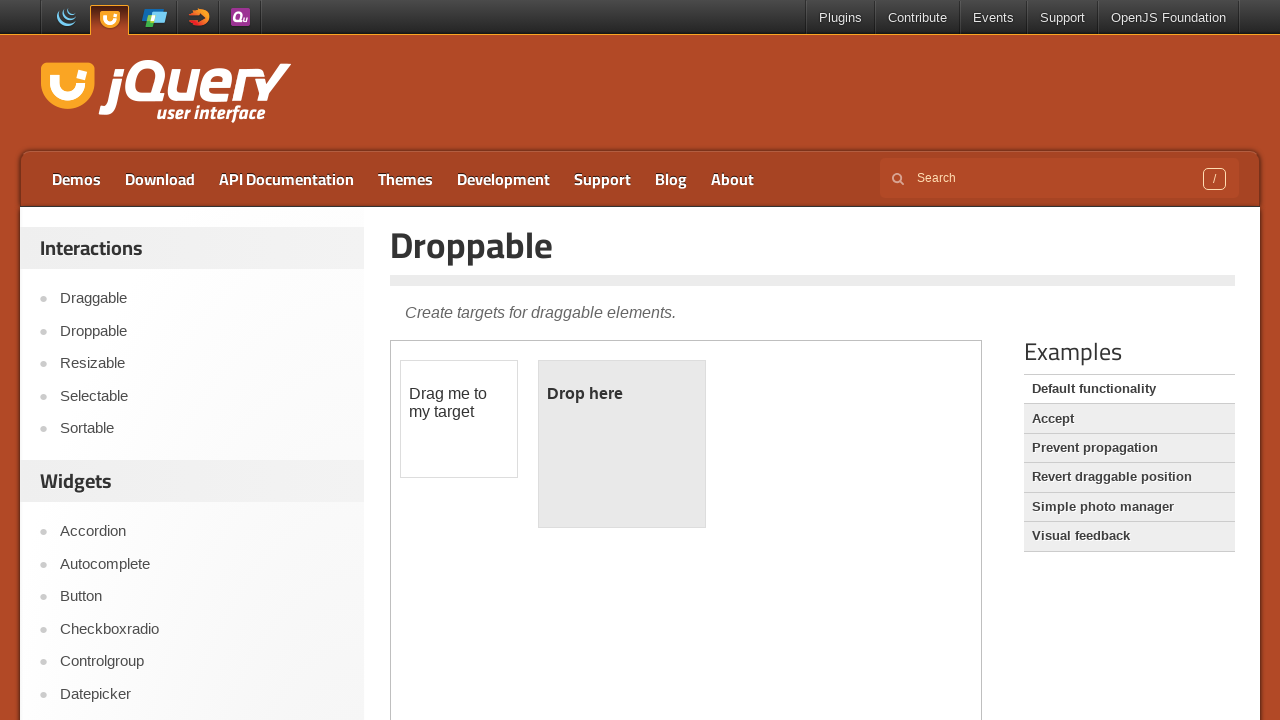

Retrieved all iframes on the jQuery UI droppable demo page
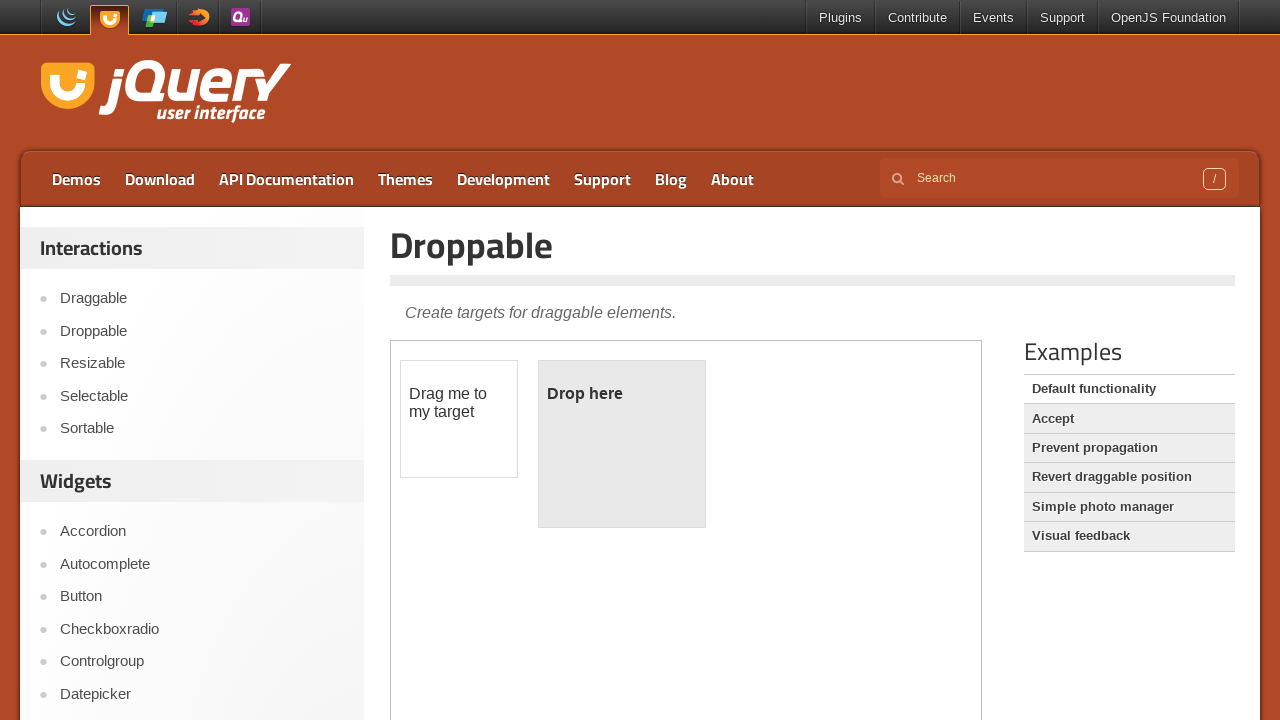

Found 1 iframes on the page
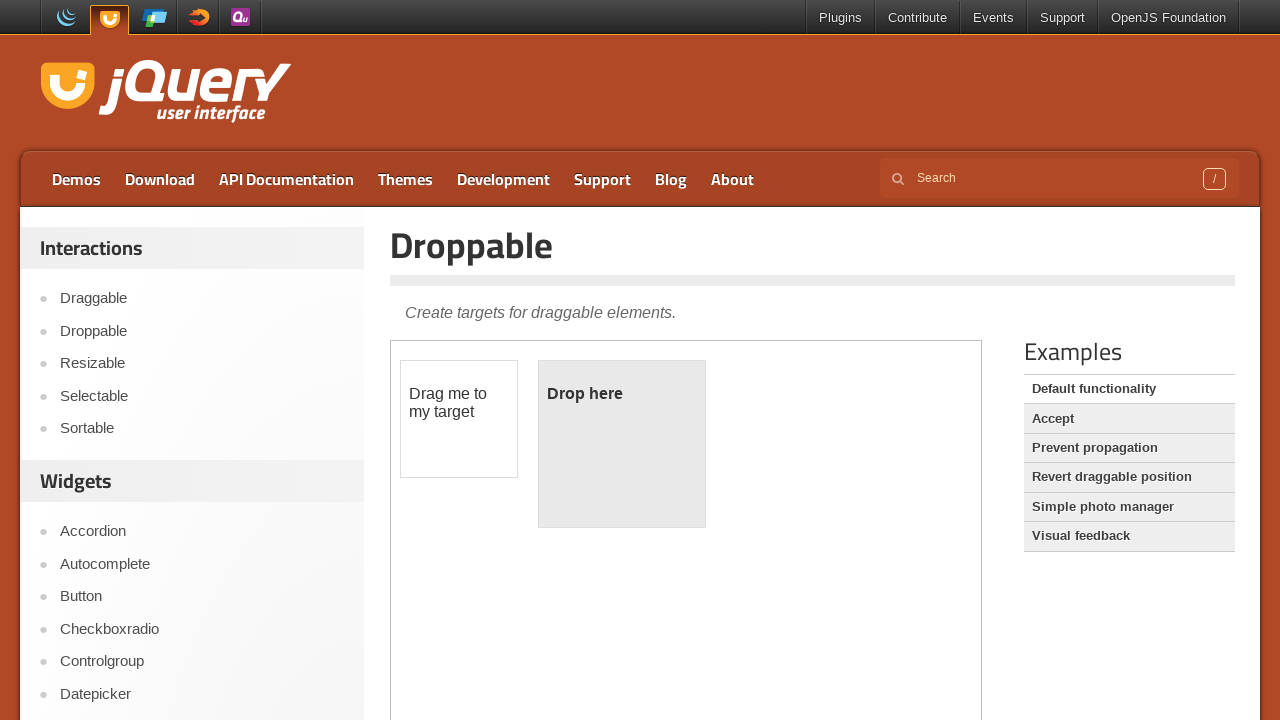

Located the demo iframe with class 'demo-frame'
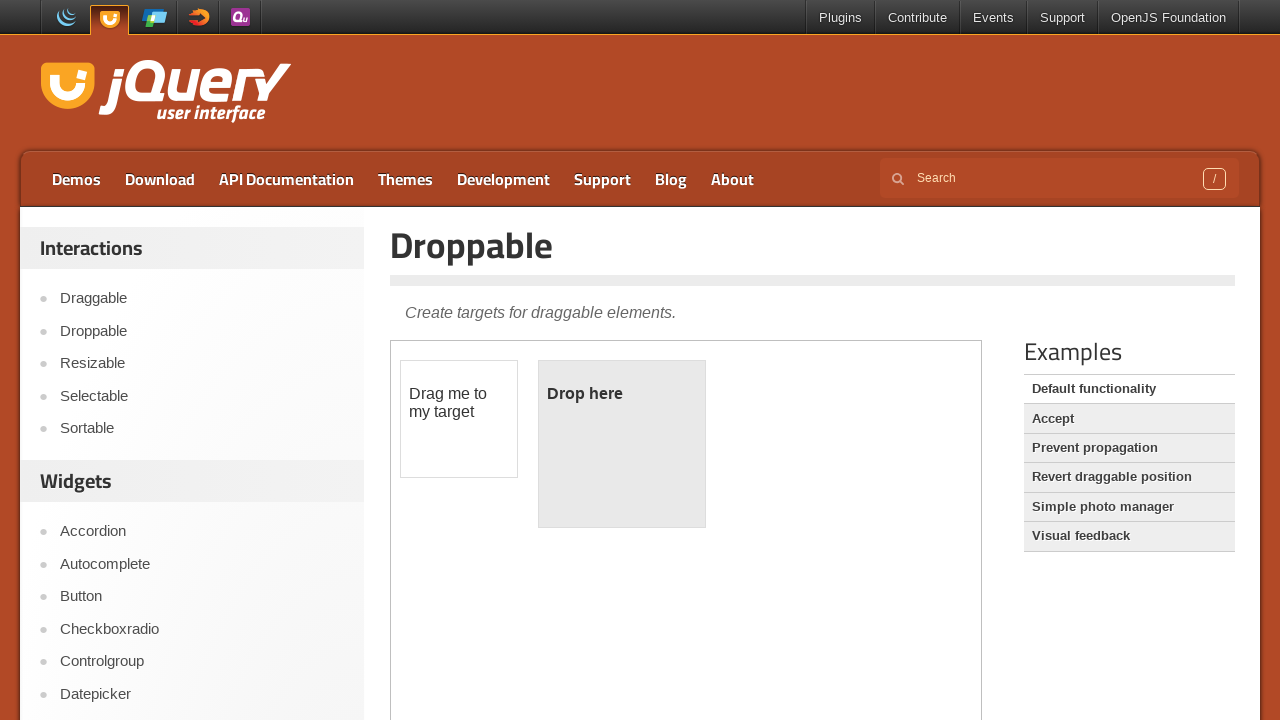

Located the draggable element within the iframe
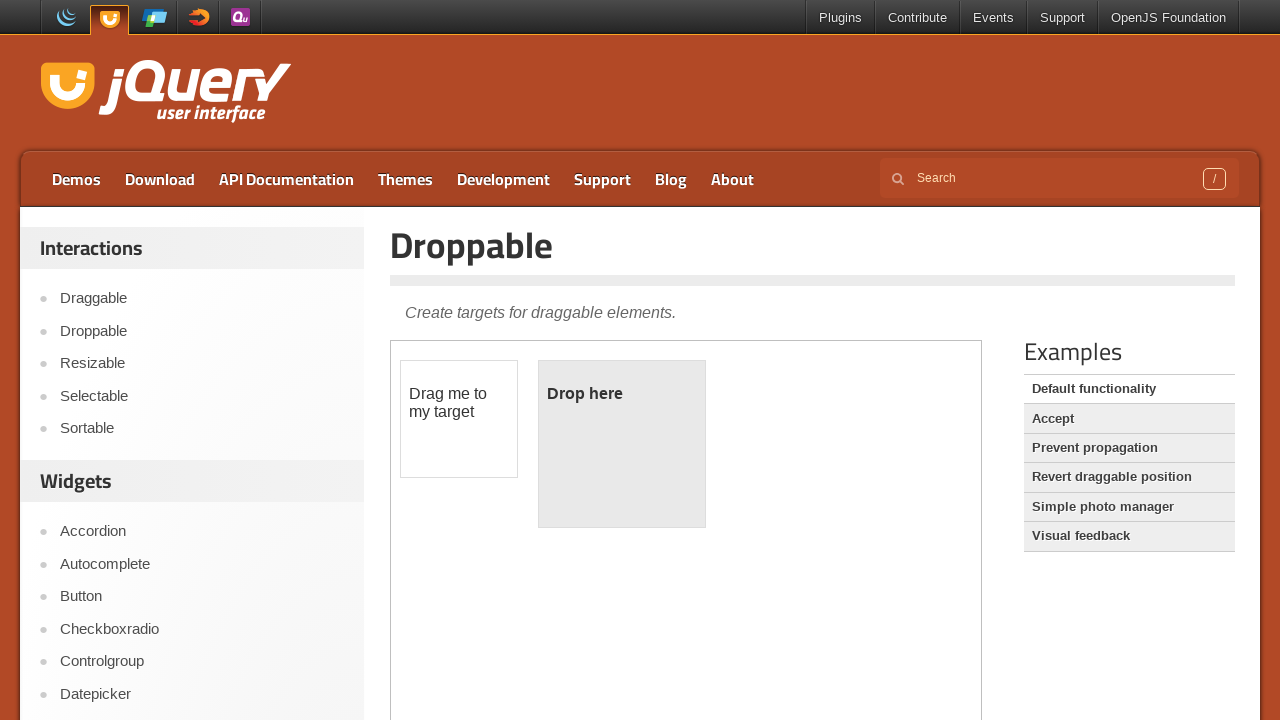

Located the droppable target area within the iframe
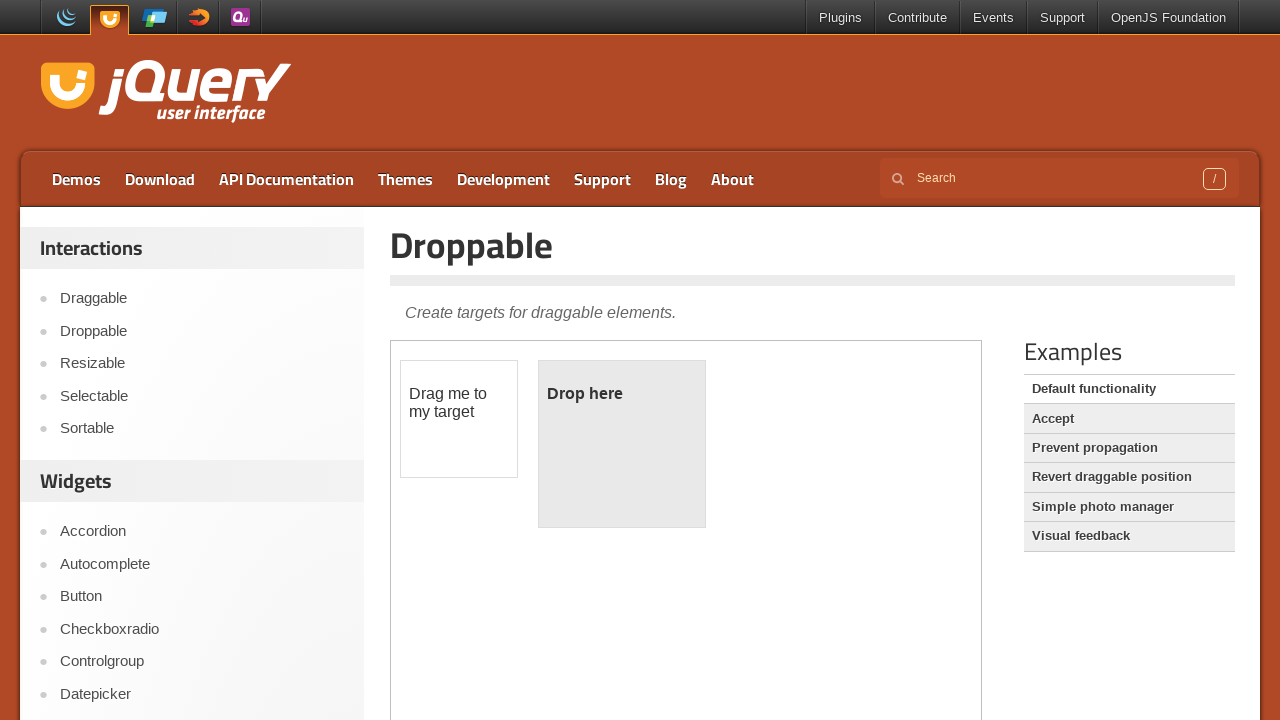

Successfully dragged the draggable element to the droppable area at (622, 444)
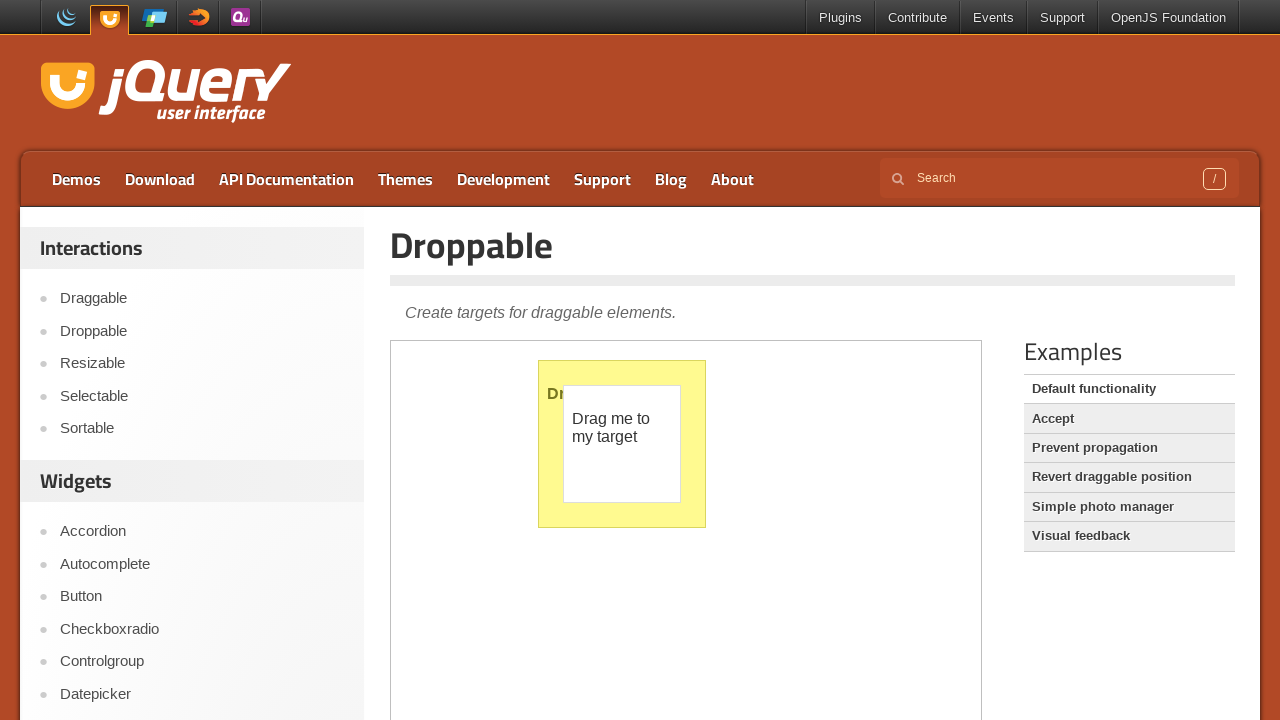

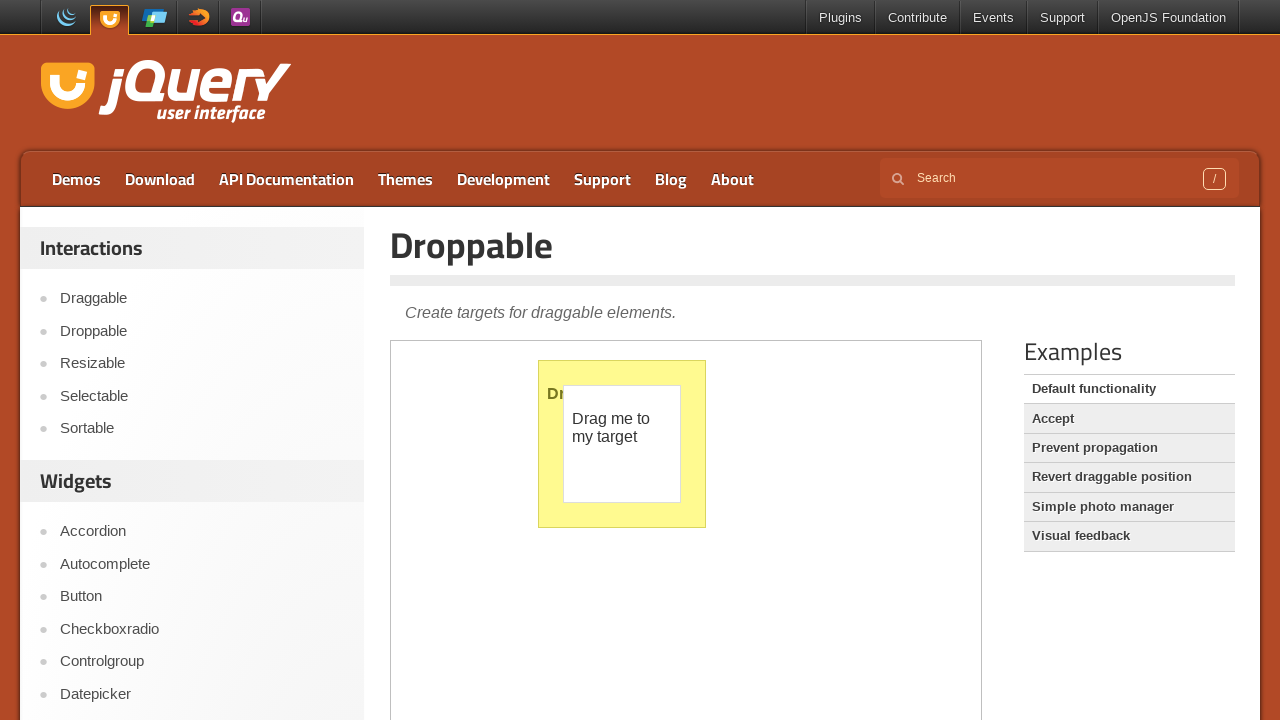